Tests AJAX functionality by clicking a button and waiting for dynamic content to load

Starting URL: http://uitestingplayground.com/ajax

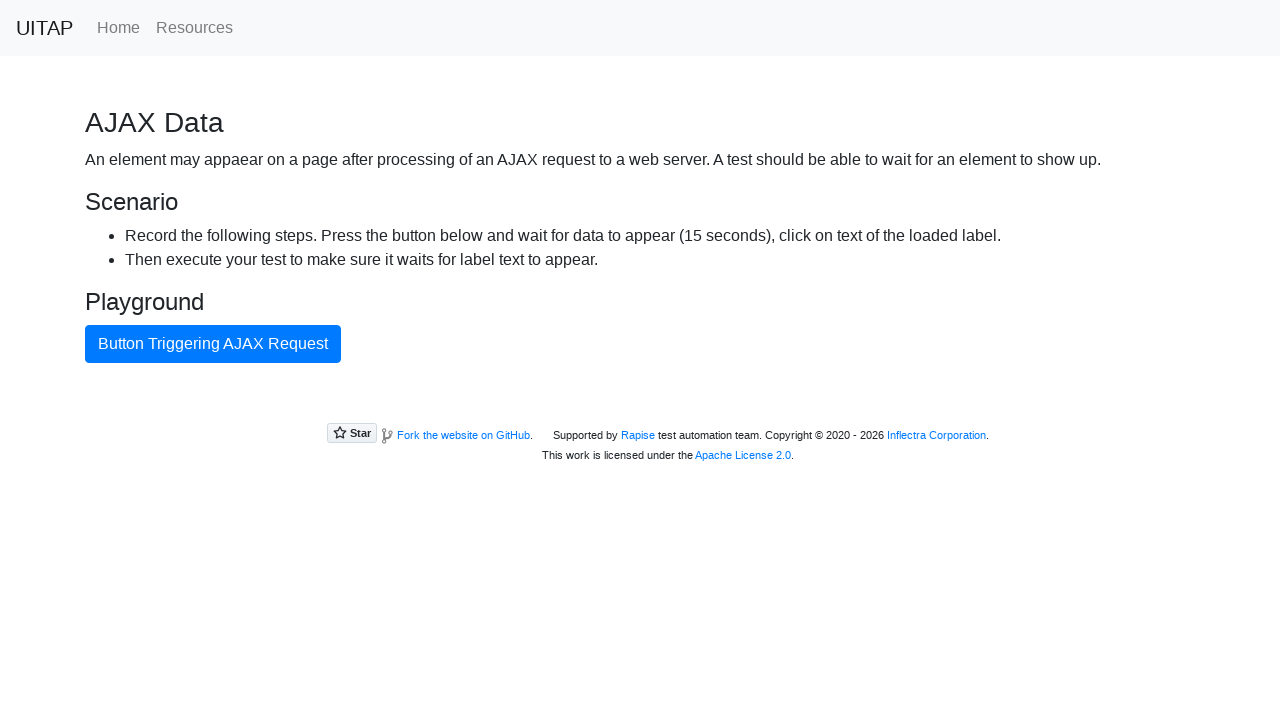

Clicked AJAX button to trigger dynamic content loading at (213, 344) on #ajaxButton
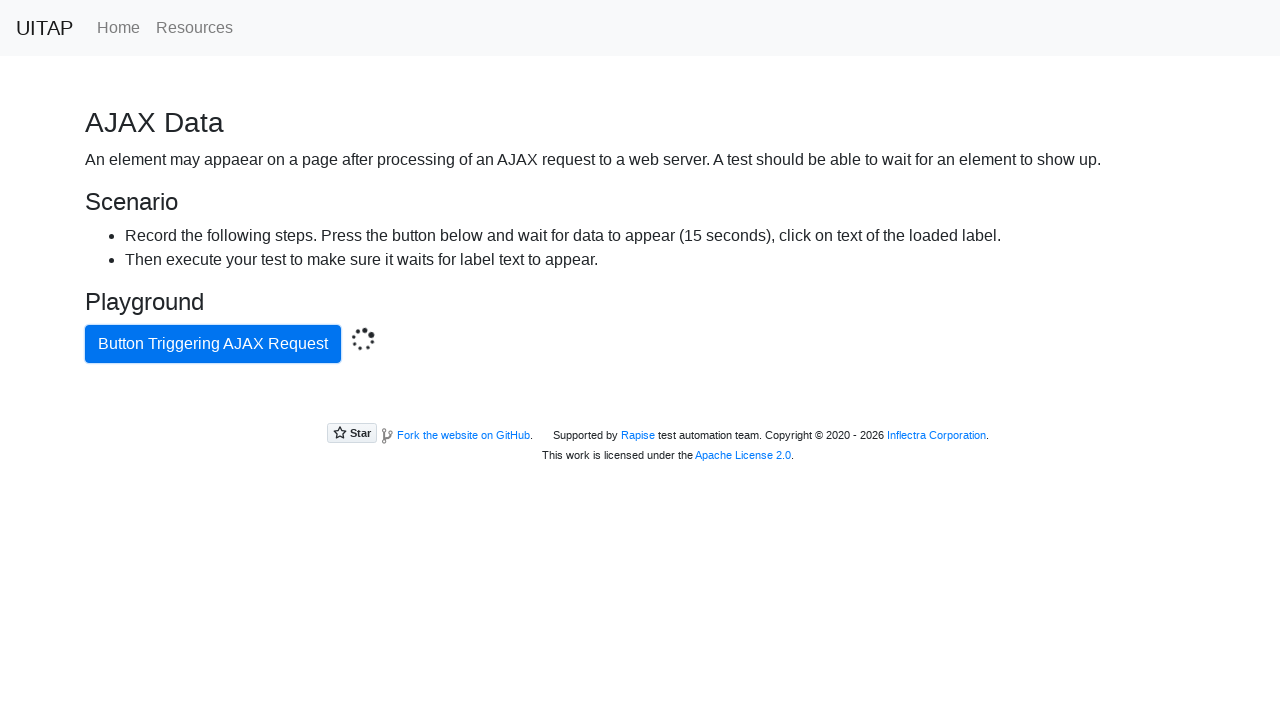

Waited for success message to appear after AJAX completes
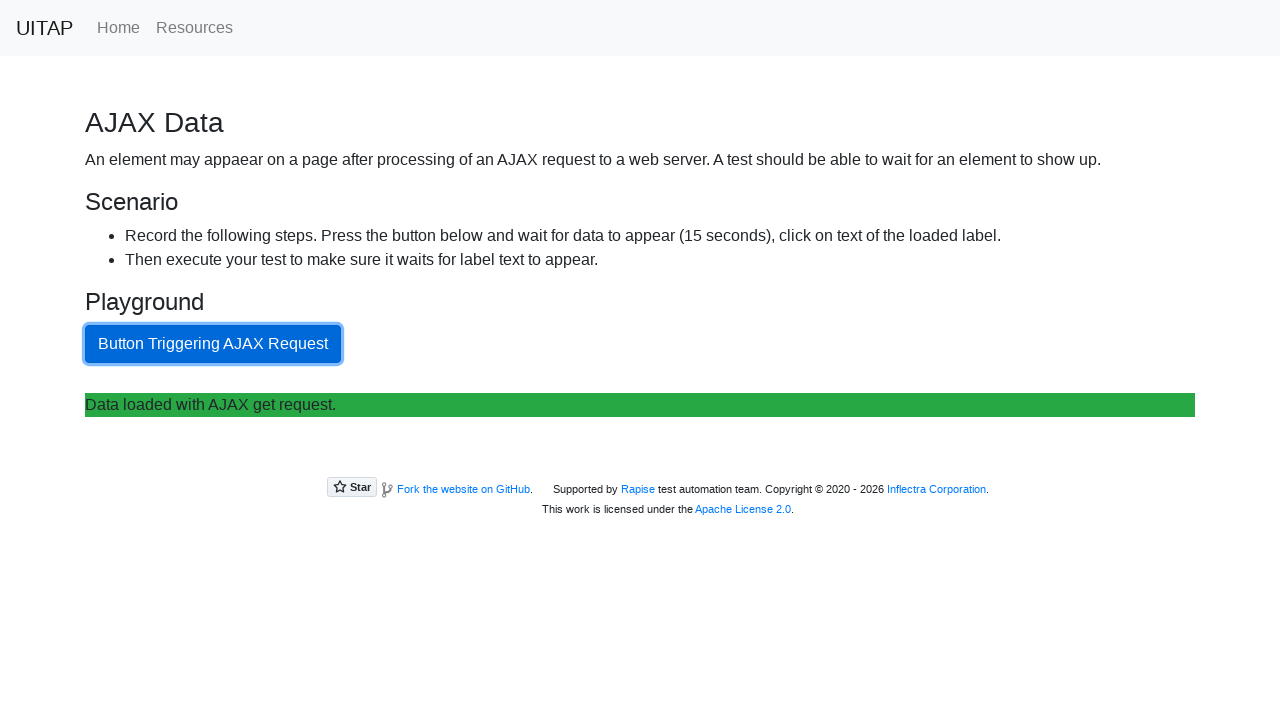

Retrieved text content from success message
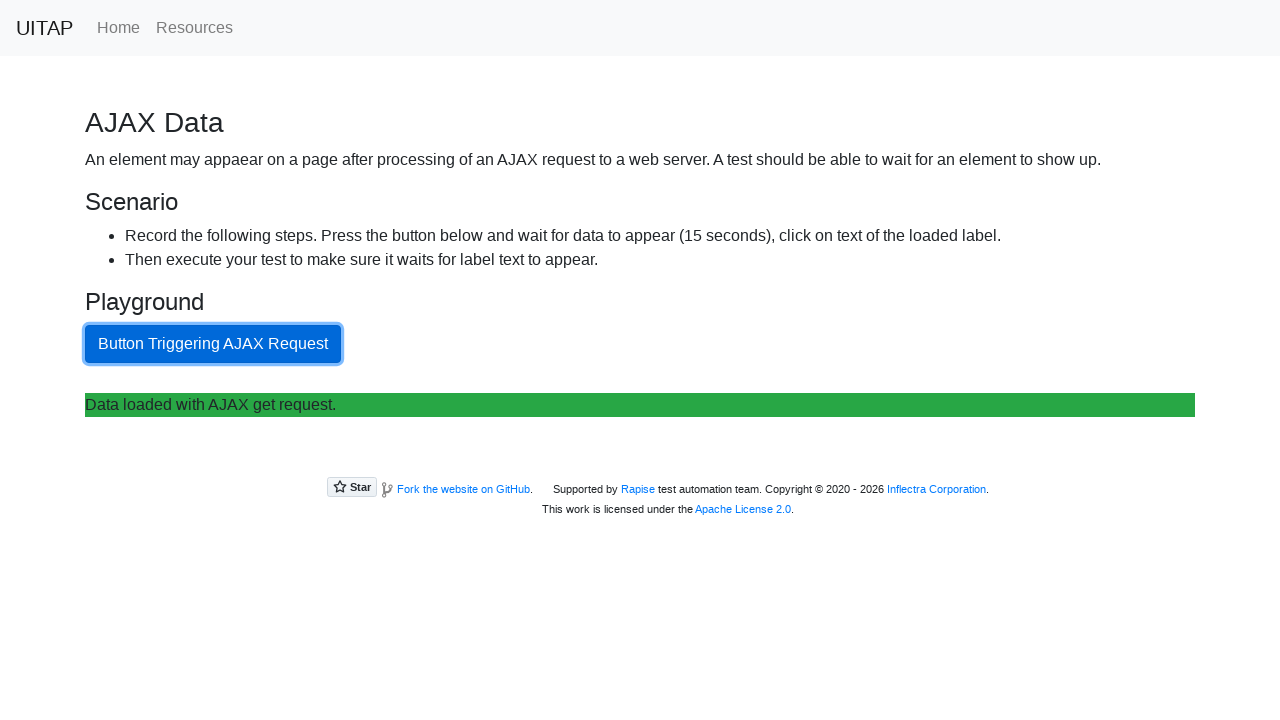

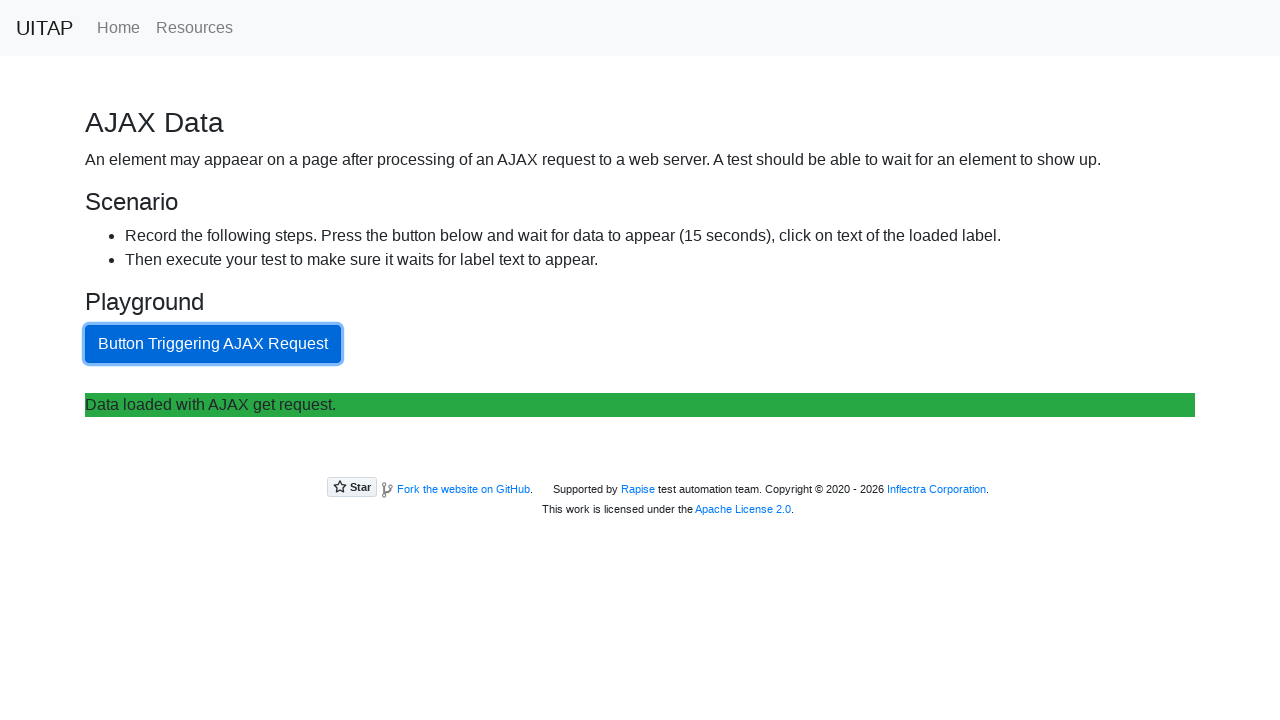